Tests inserting a time value into the hour input field in the appointment form.

Starting URL: https://test-a-pet.vercel.app/

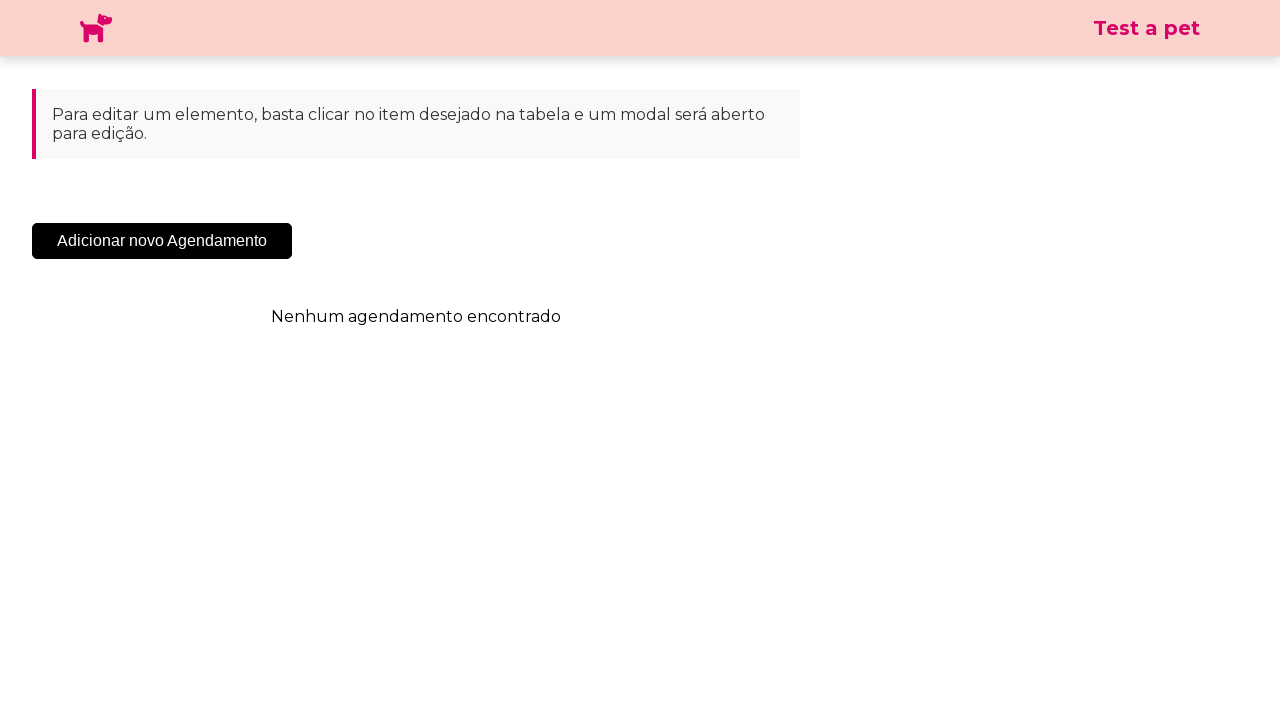

Clicked 'Adicionar Novo Agendamento' button to open appointment form at (162, 241) on .sc-cHqXqK.kZzwzX
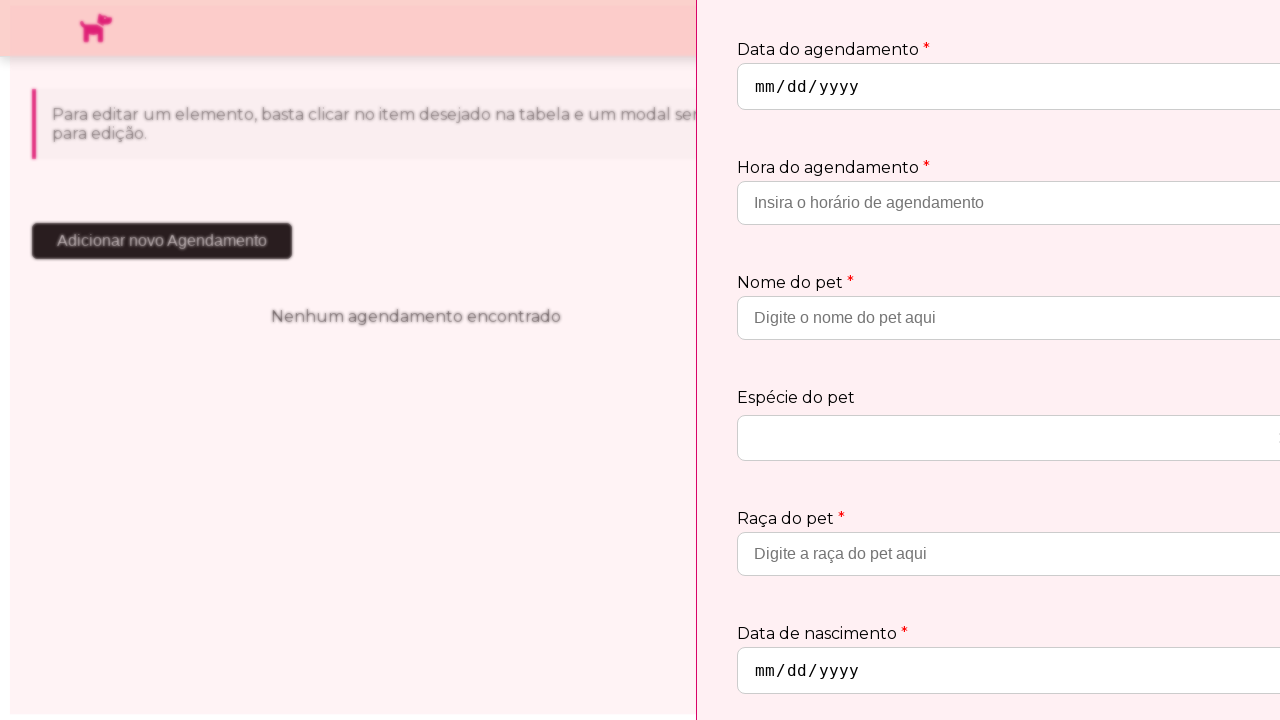

Appointment form modal appeared and became visible
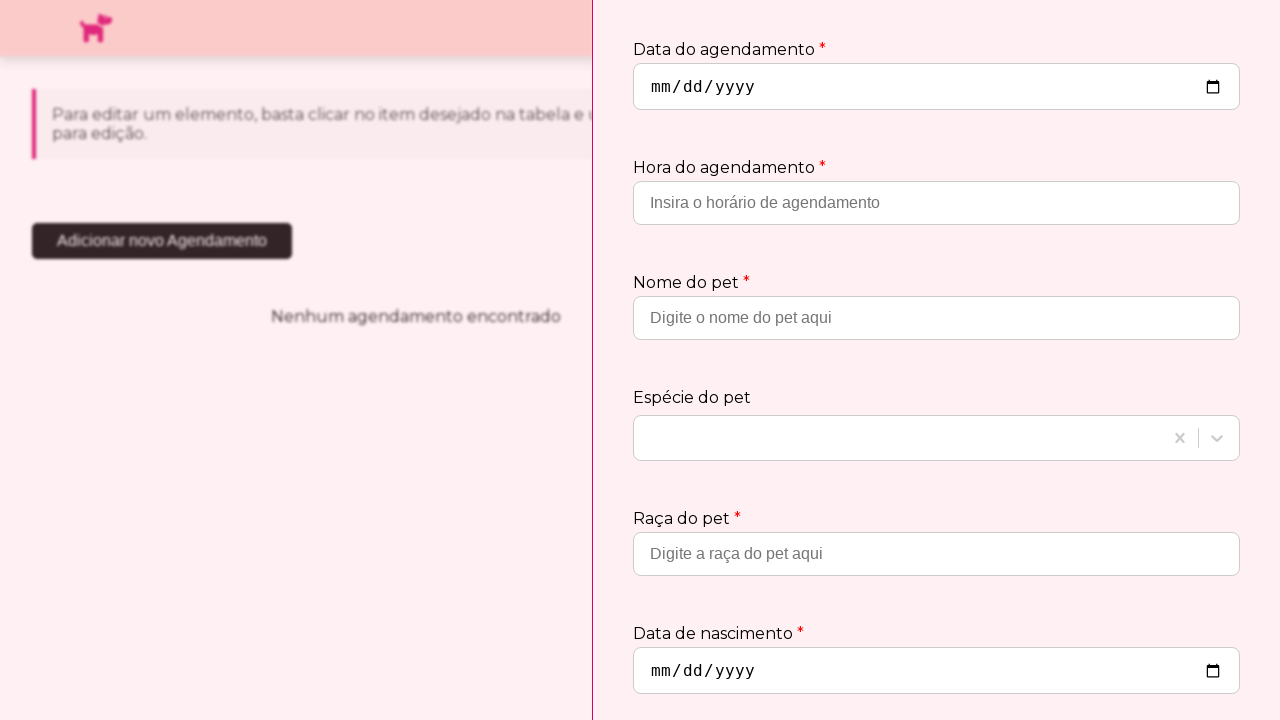

Inserted time value '10:30' into the hour input field on input[type='hour']
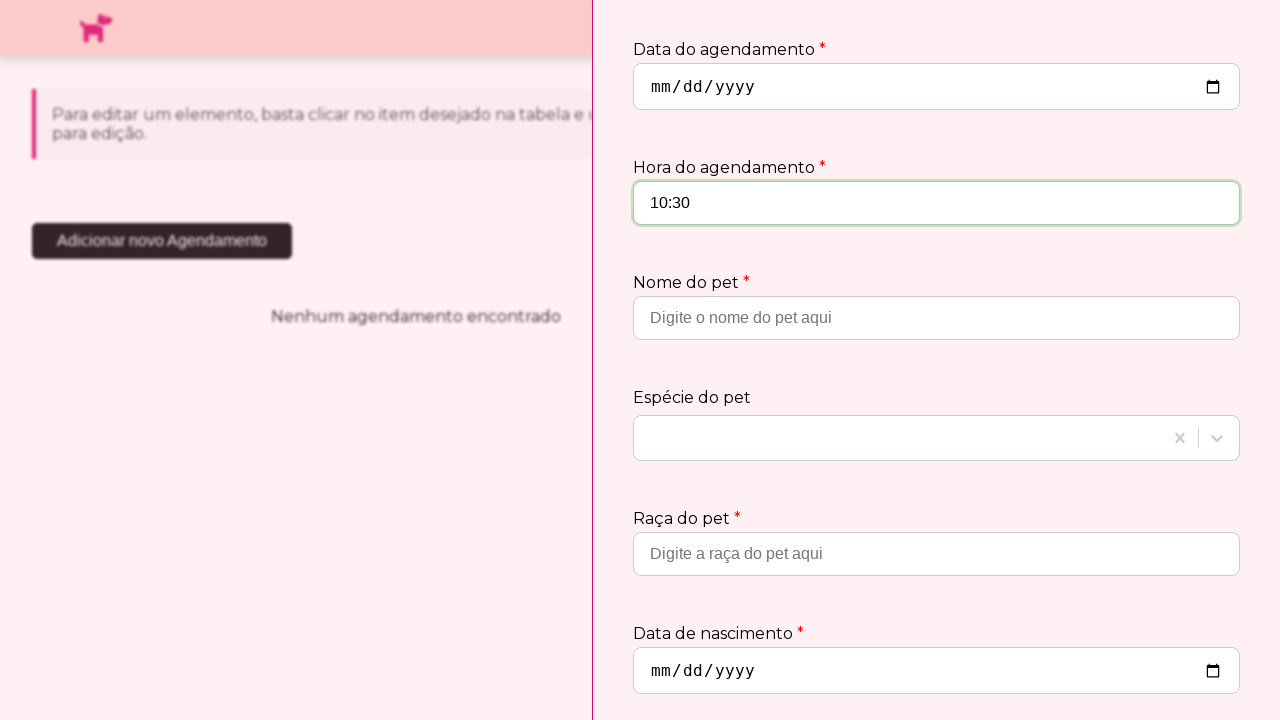

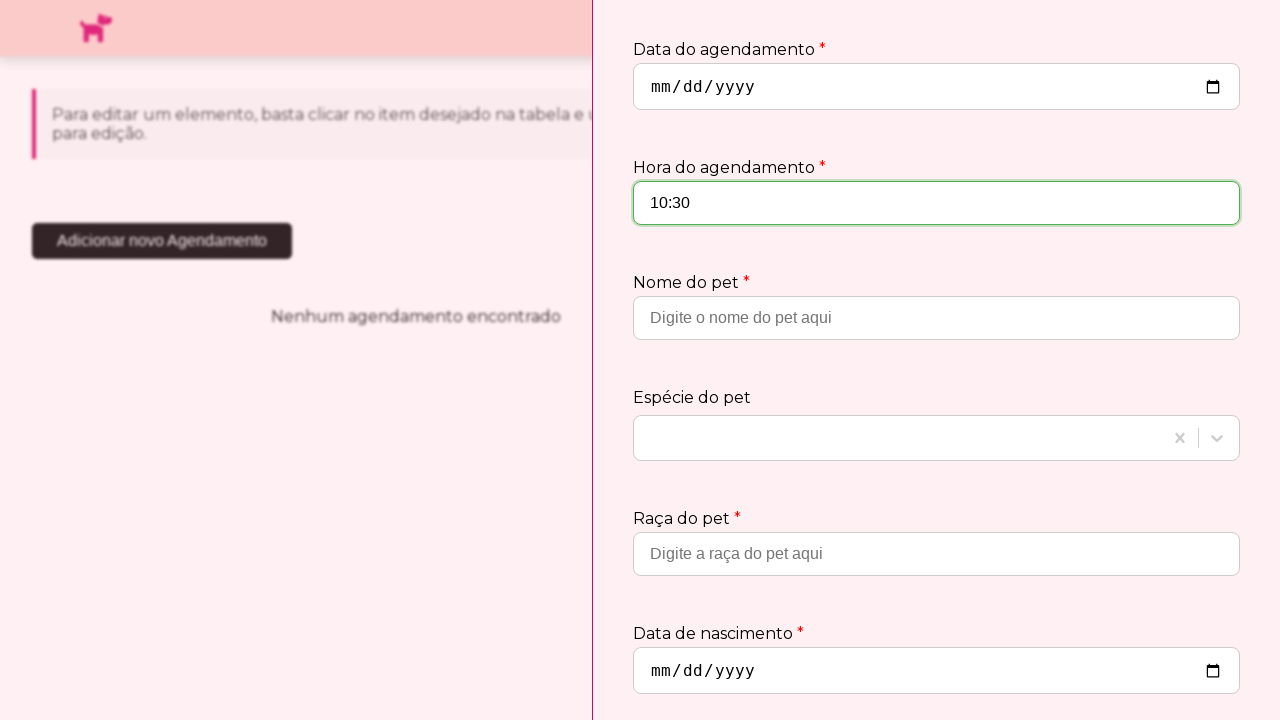